Tests drag and drop functionality by dragging an element and dropping it onto a target area within an iframe

Starting URL: https://jqueryui.com/droppable/

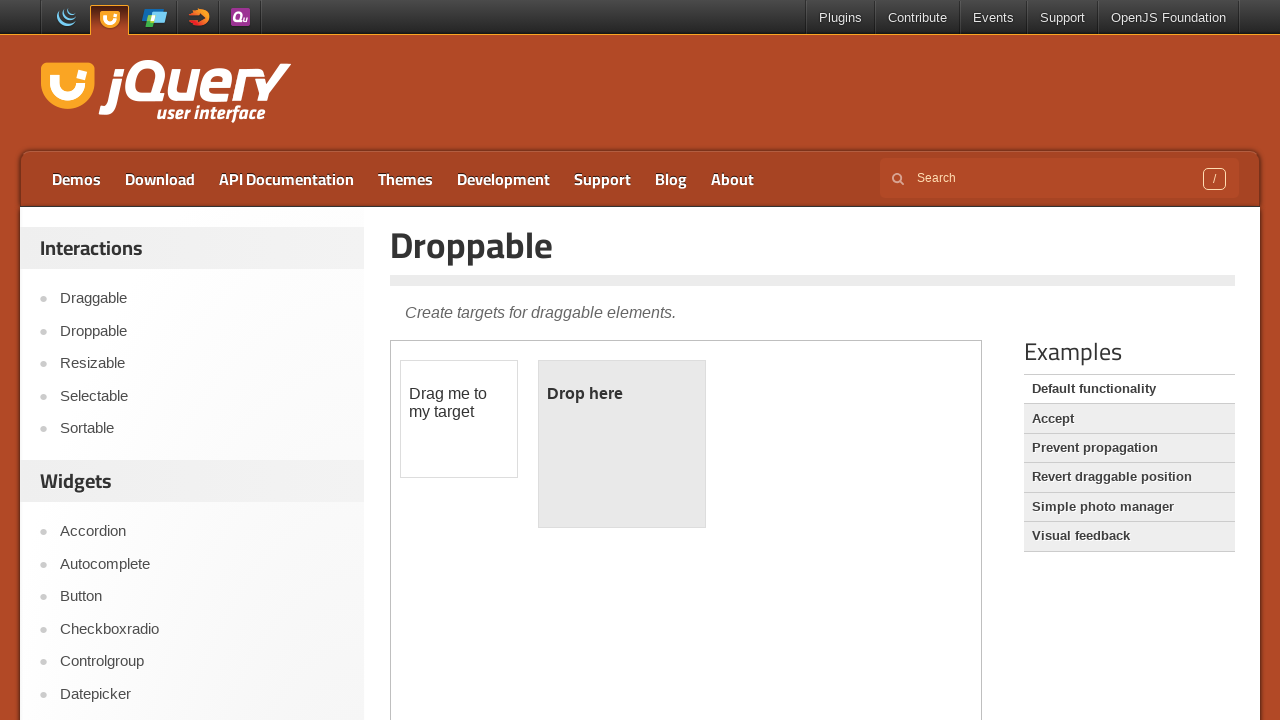

Located the first iframe containing the drag and drop demo
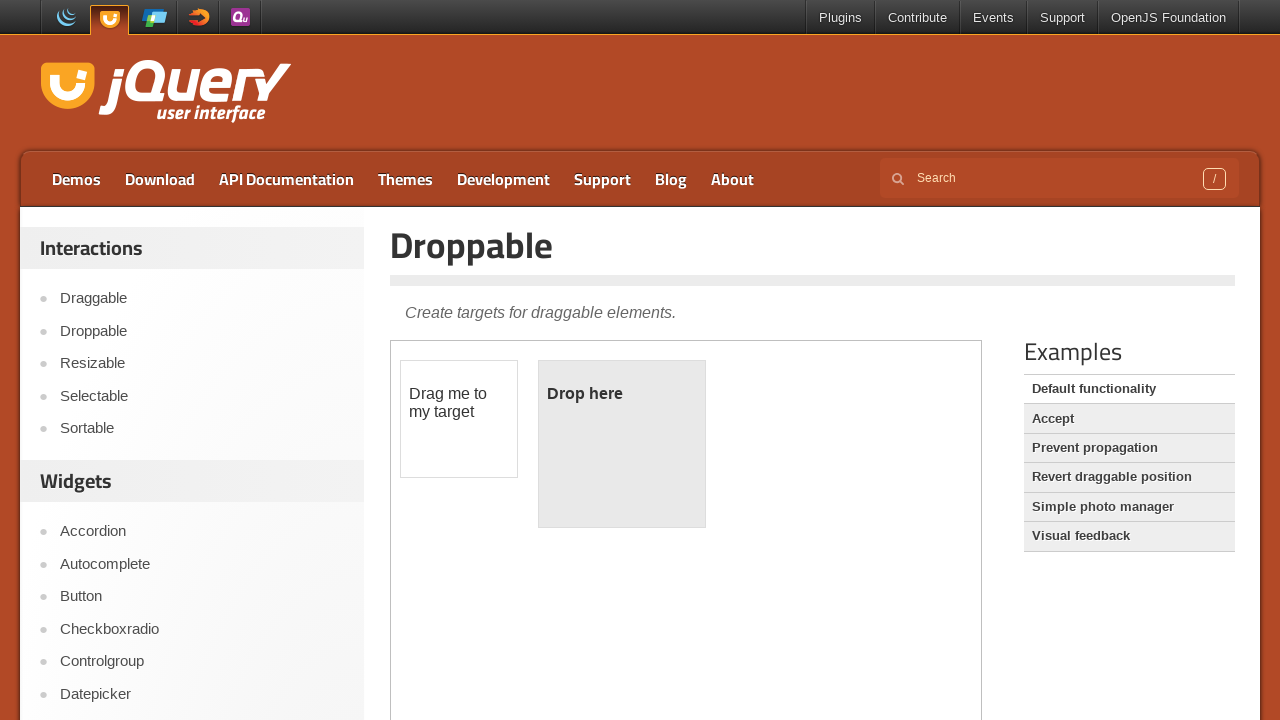

Located the draggable element with id 'draggable'
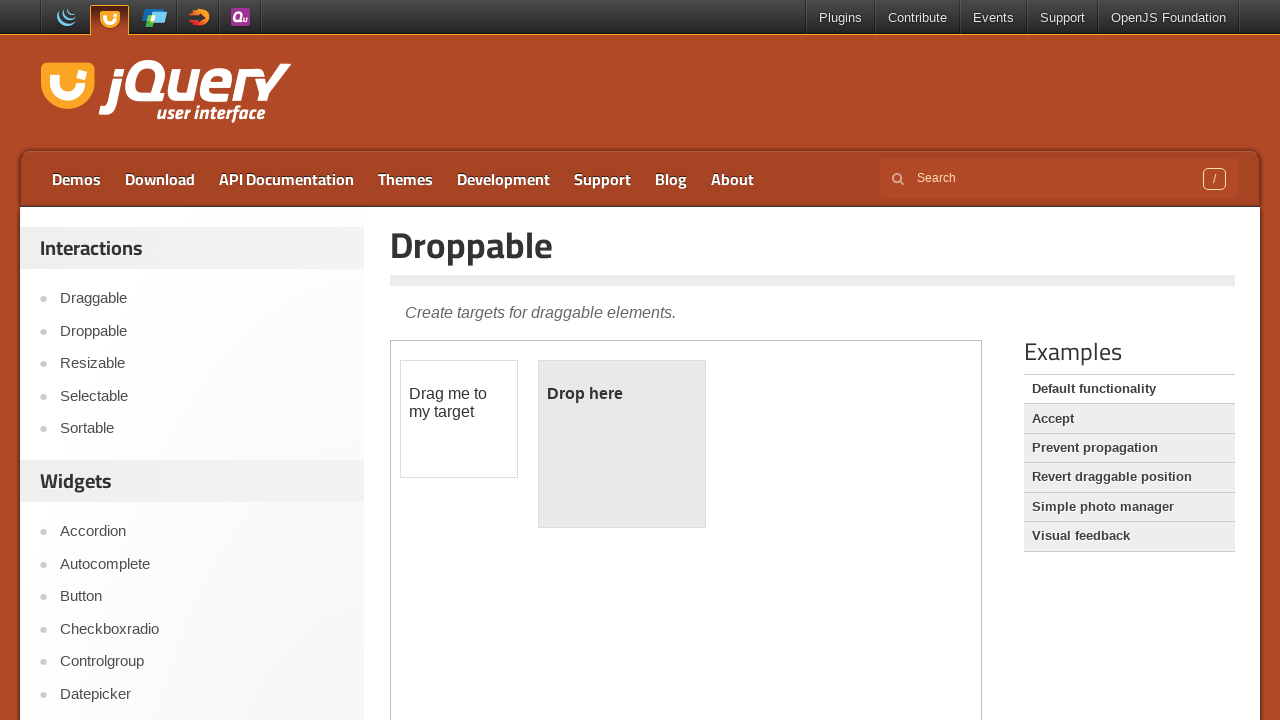

Located the droppable target element with id 'droppable'
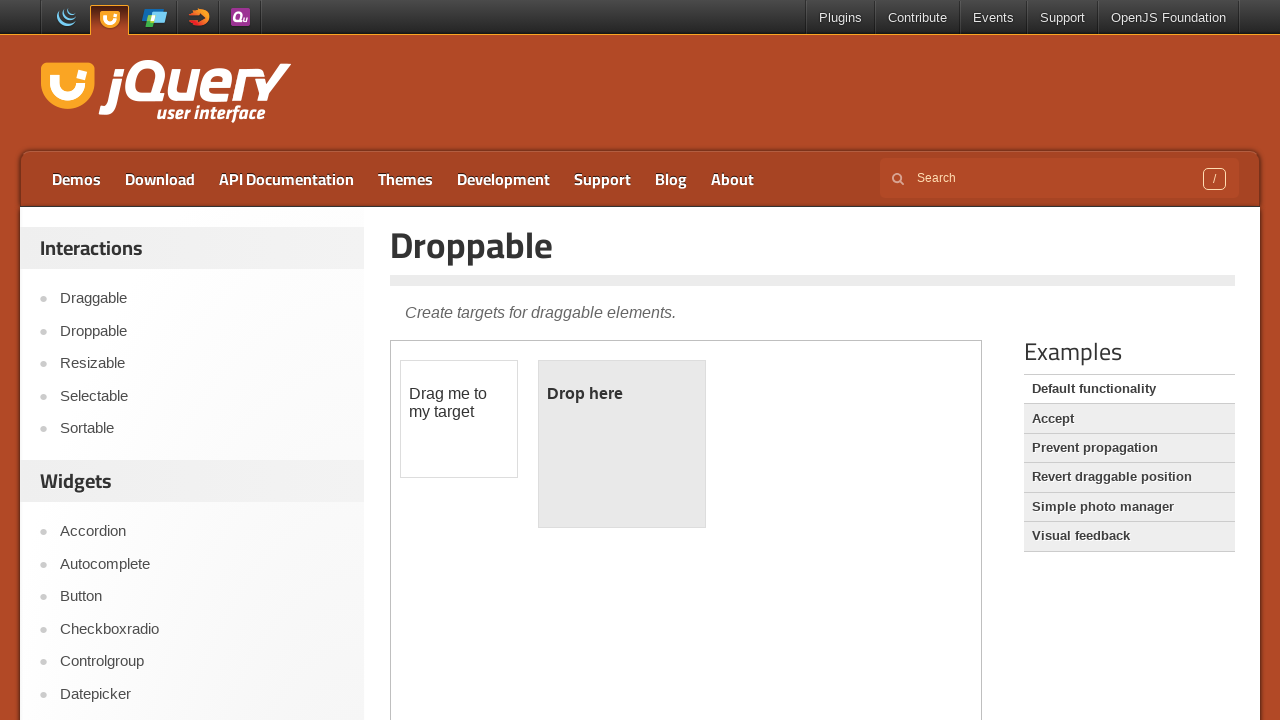

Dragged the draggable element onto the droppable target area at (622, 444)
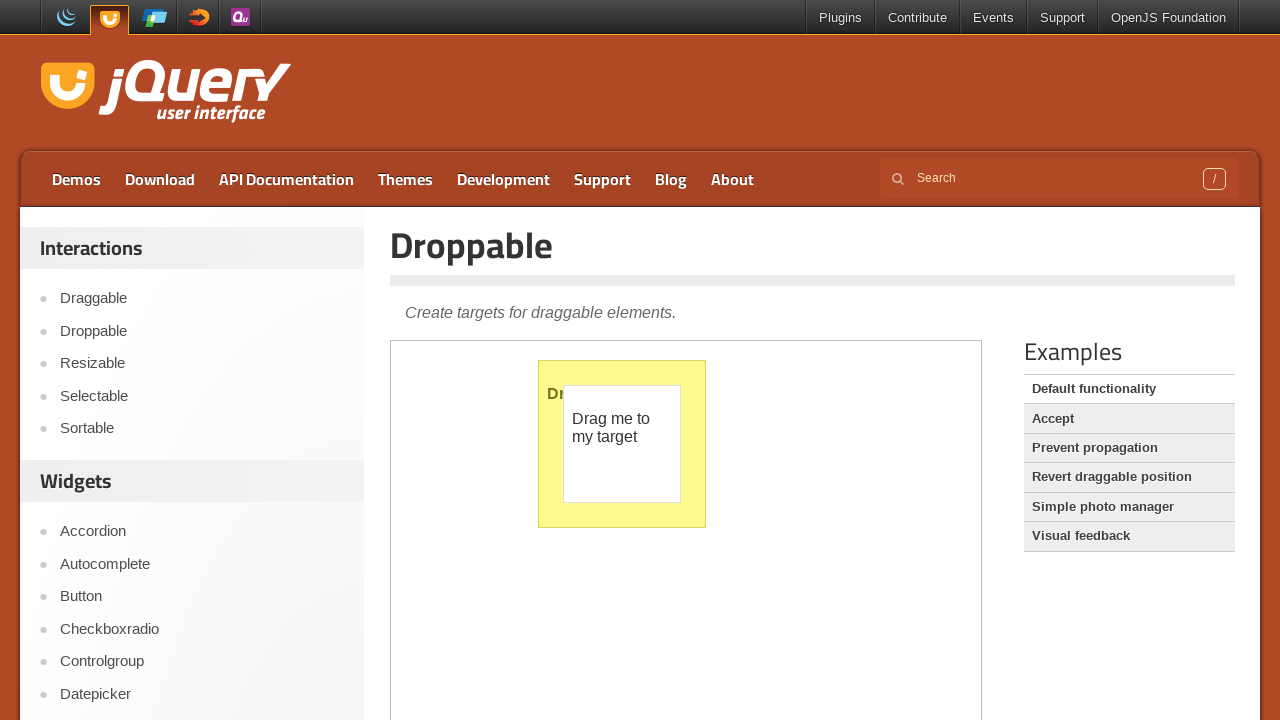

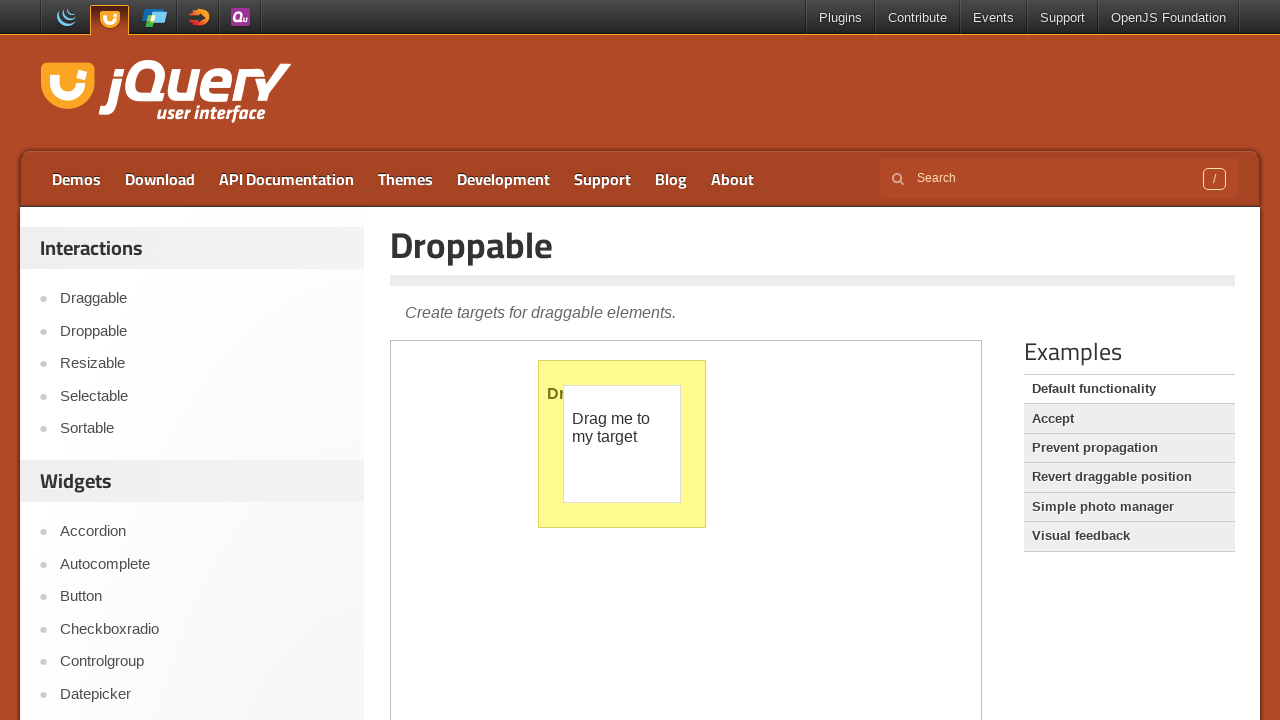